Tests multiple button interactions on a practice page by clicking buttons and verifying the result messages that appear after each click.

Starting URL: https://www.practice-ucodeacademy.com/multiple_buttons

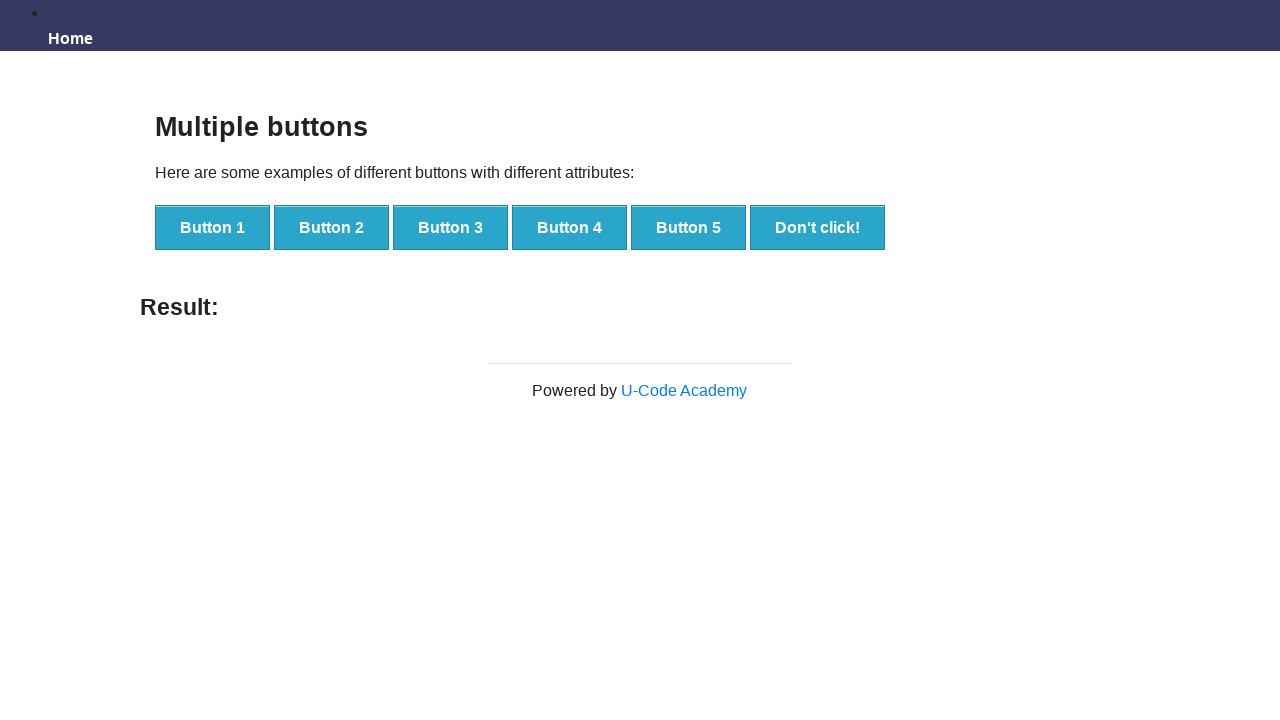

Clicked button 1 at (212, 228) on button[onclick='button1()']
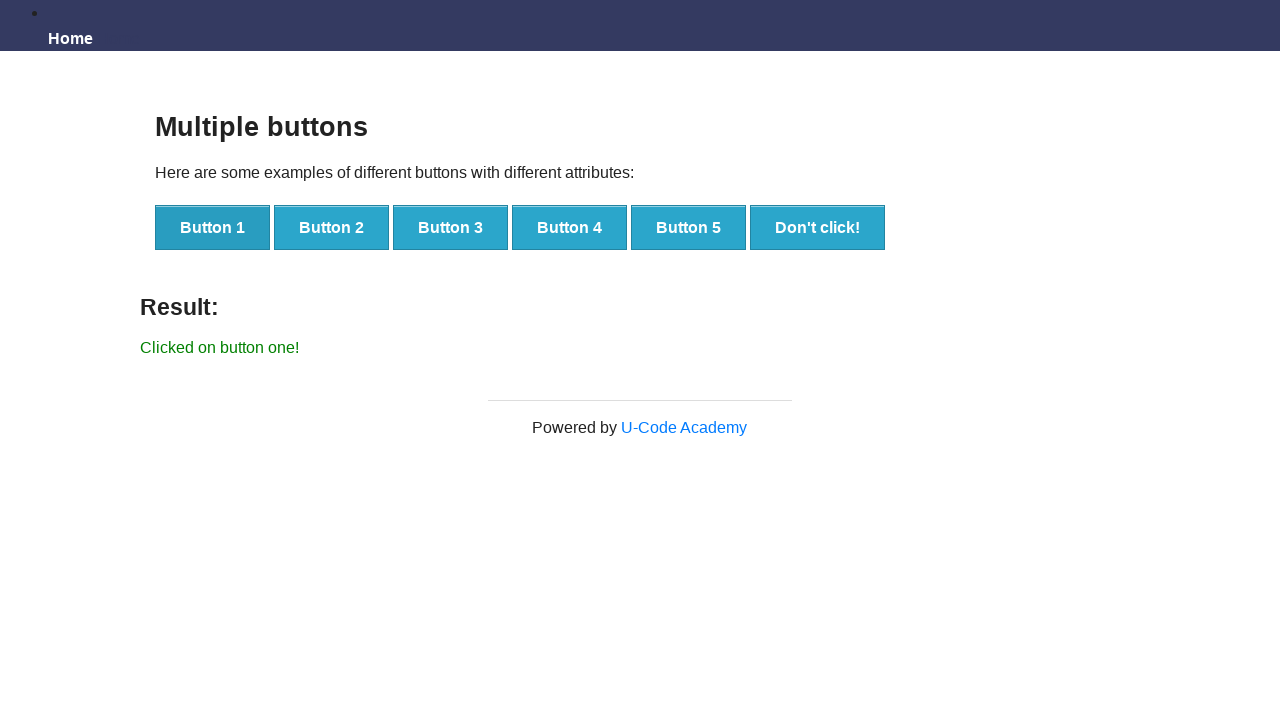

Result message appeared after button 1 click
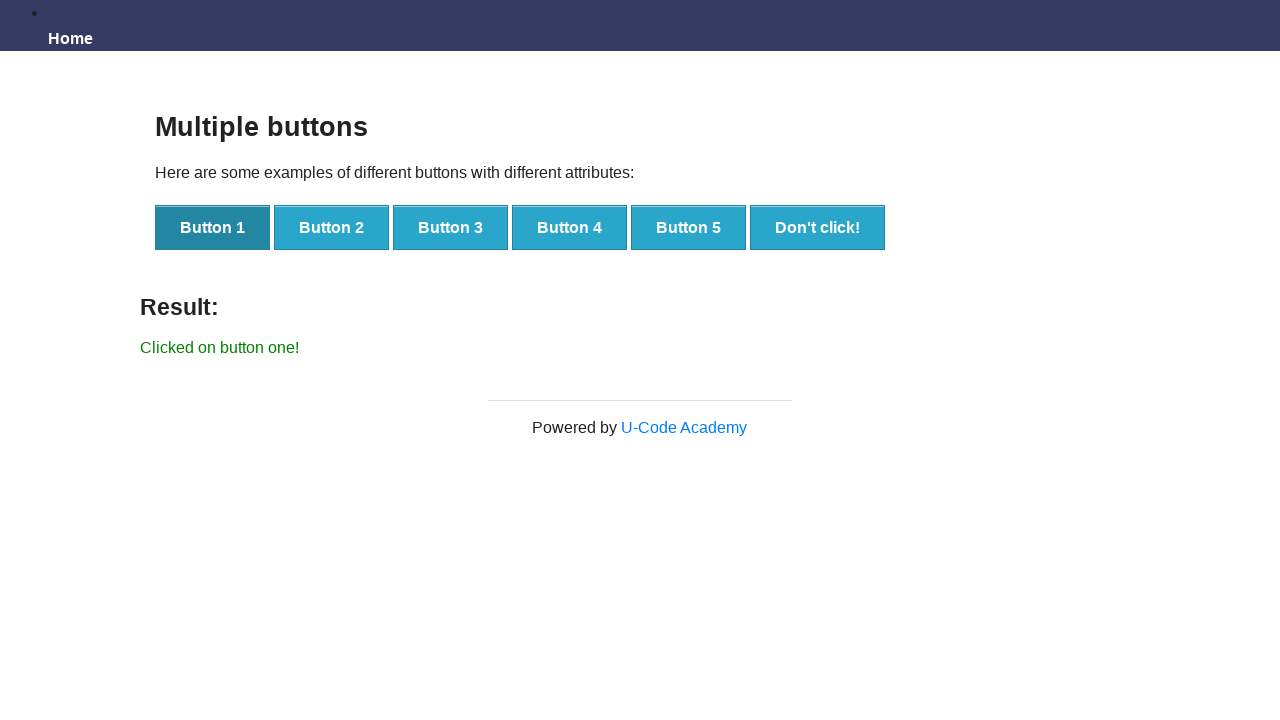

Retrieved result text: Clicked on button one!
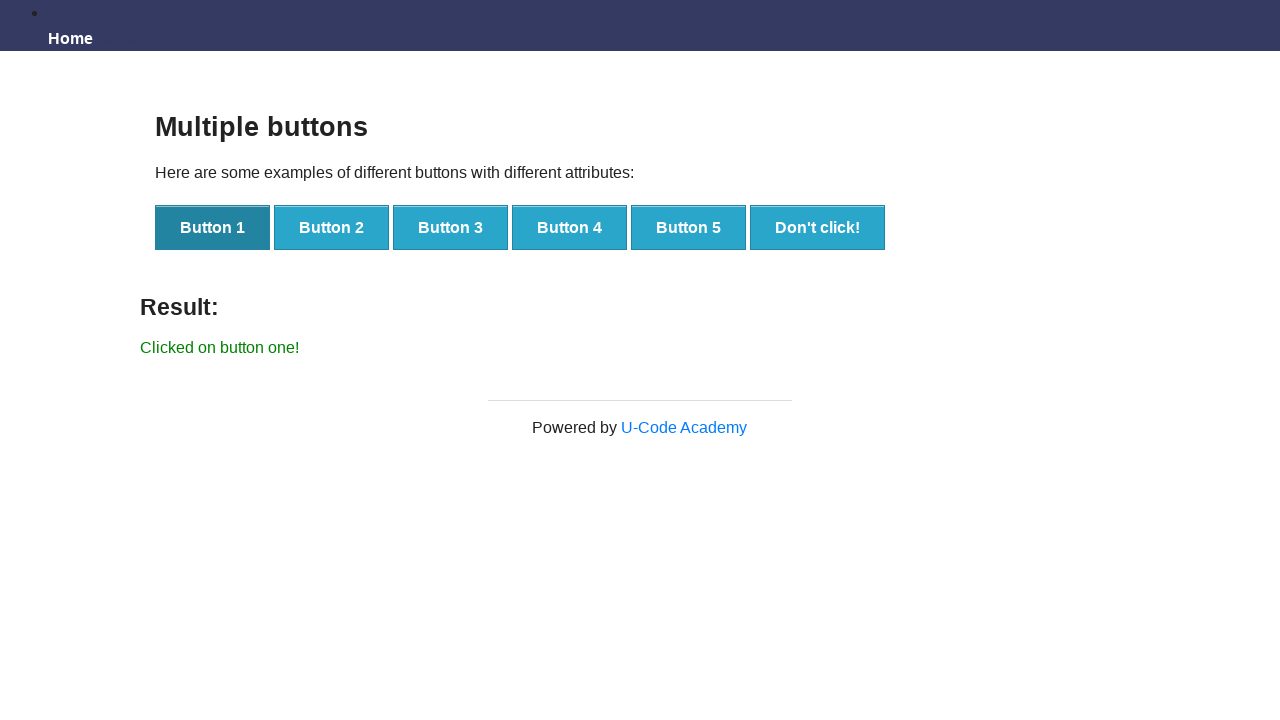

Clicked button 2 at (332, 228) on button[onclick='button2()']
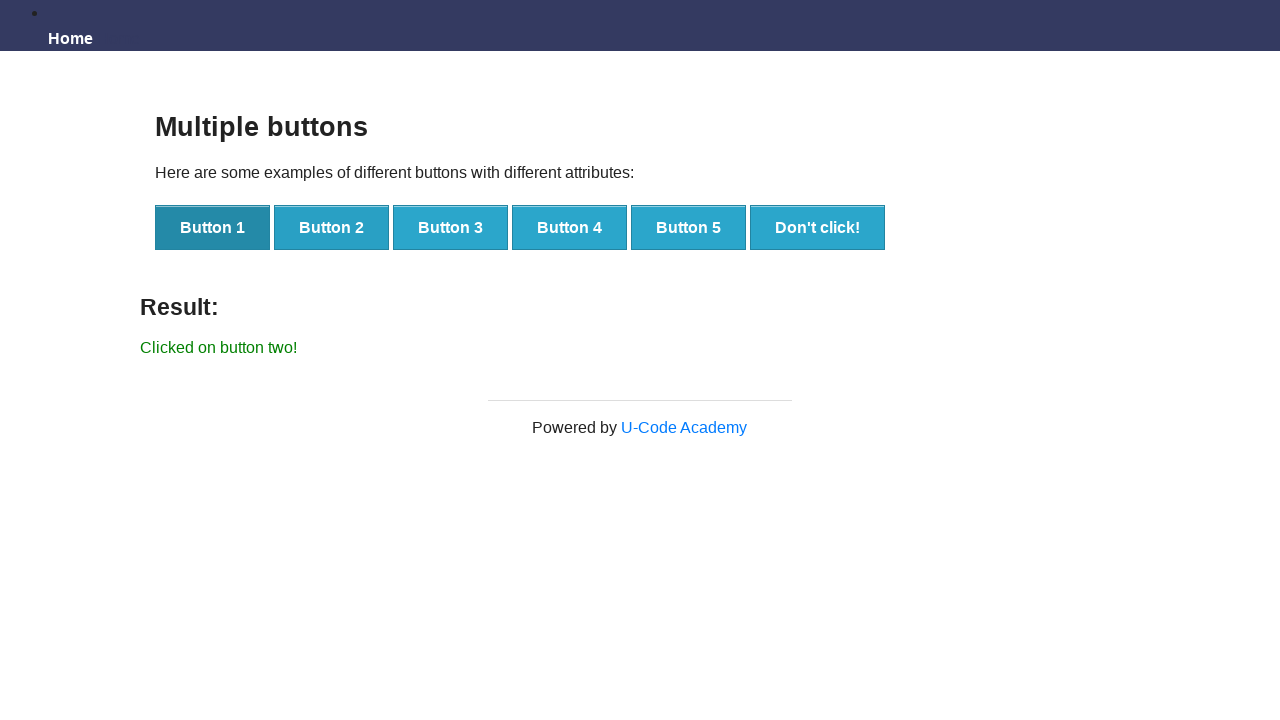

Retrieved result text: Clicked on button two!
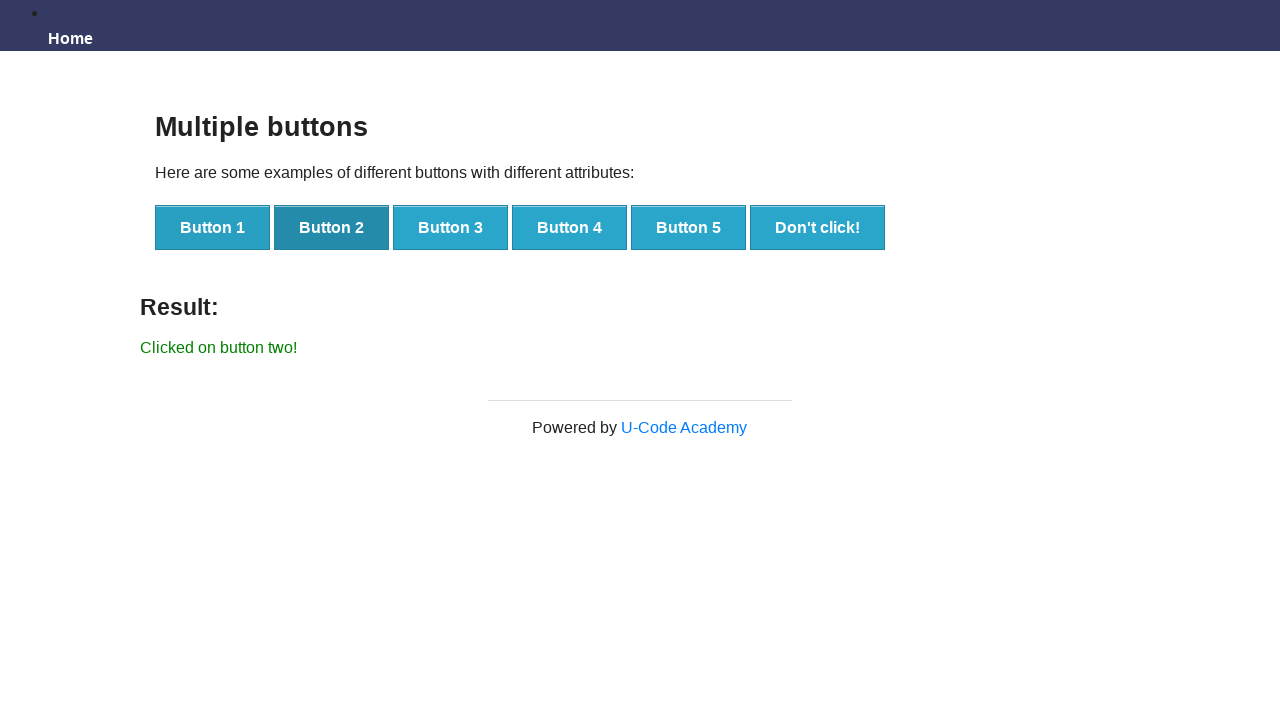

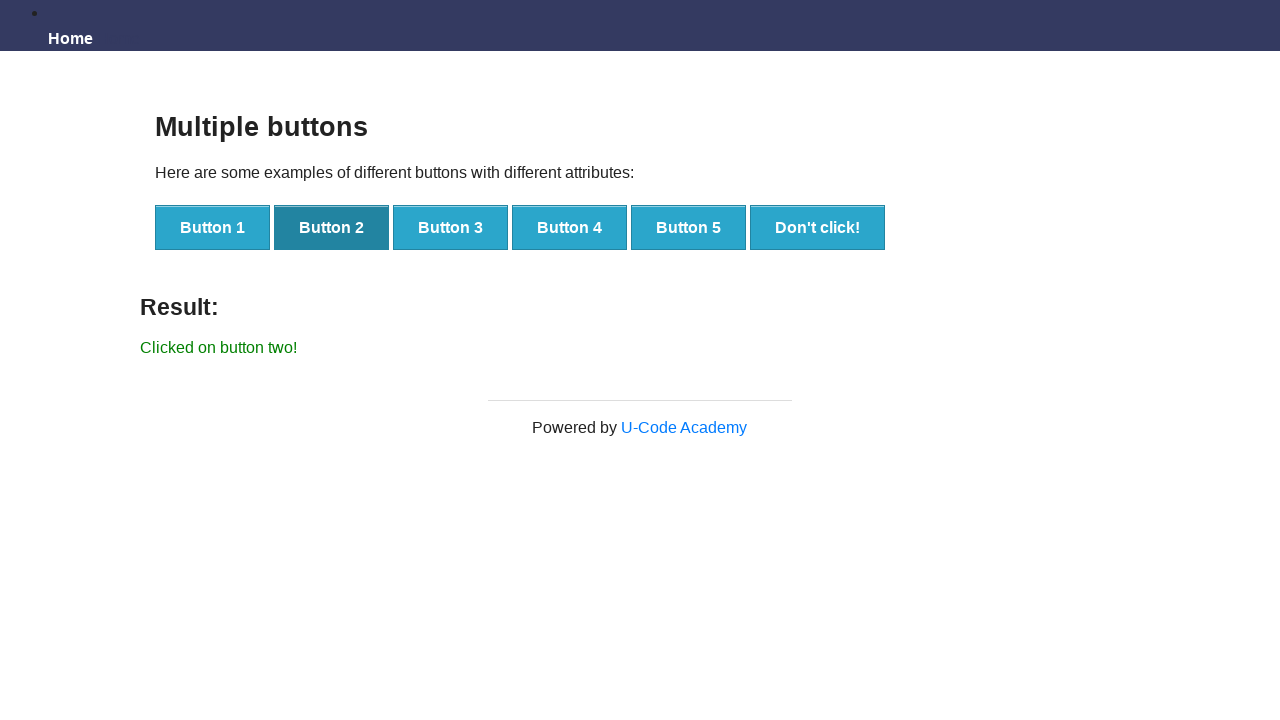